Navigates to MeUndies homepage and then to a specific product category page (women's cheeky brief underwear) to verify page loads correctly.

Starting URL: https://www.meundies.com/

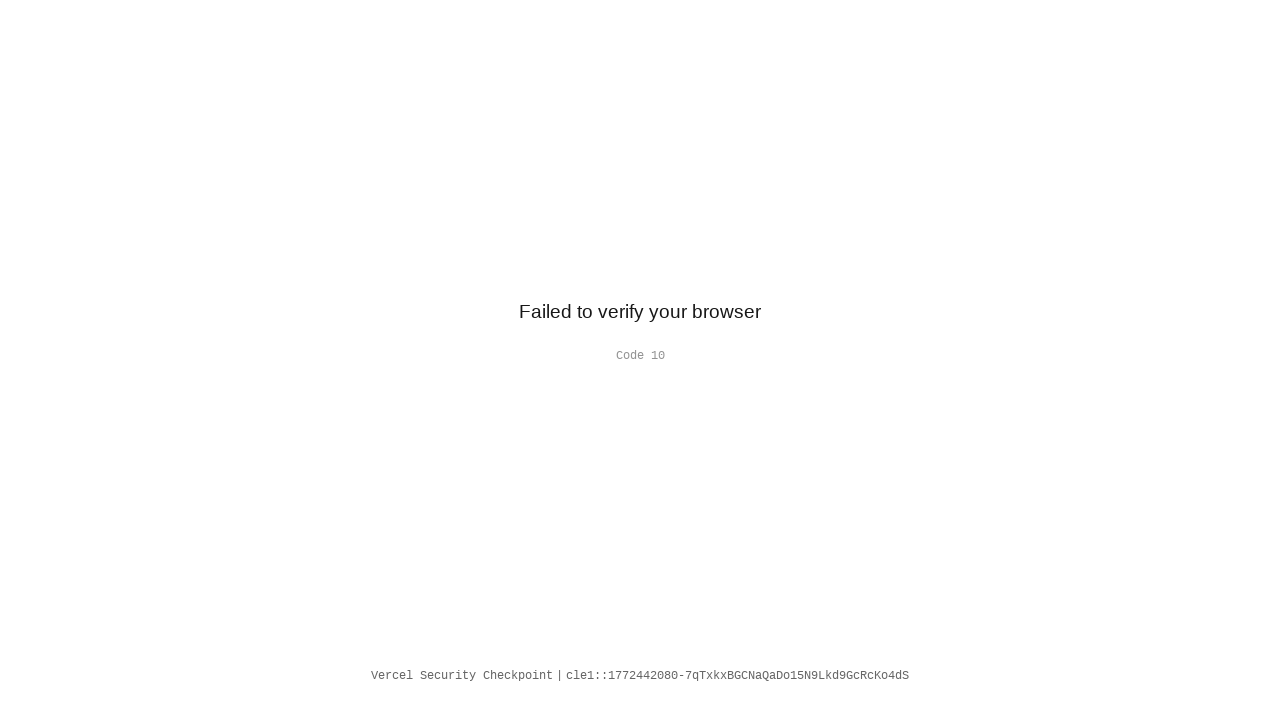

MeUndies homepage loaded
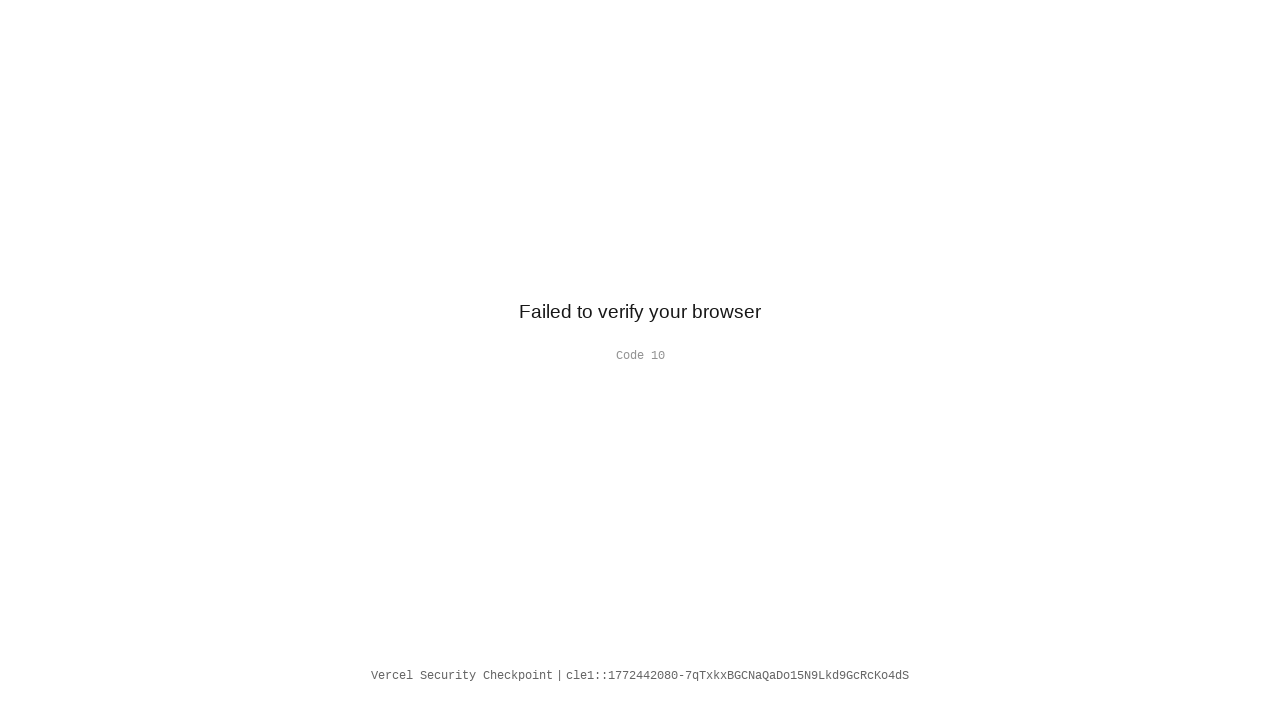

Navigated to women's cheeky brief underwear category page
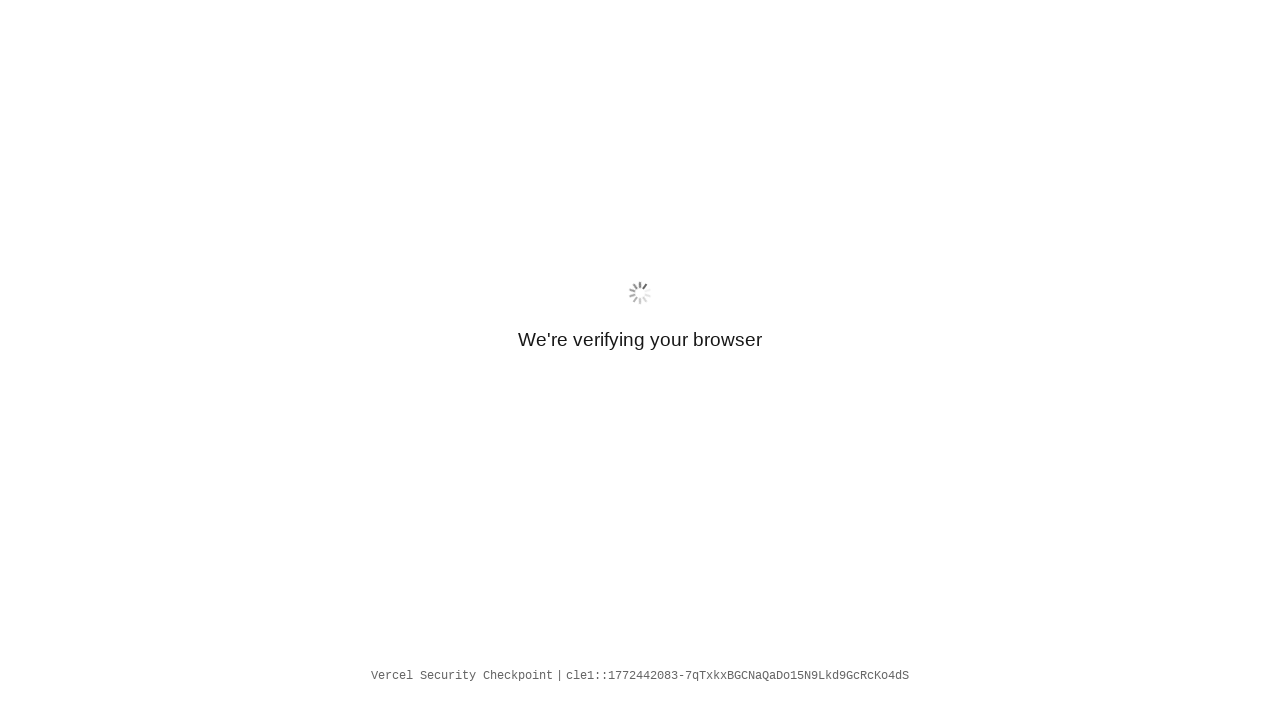

Women's cheeky brief category page loaded successfully
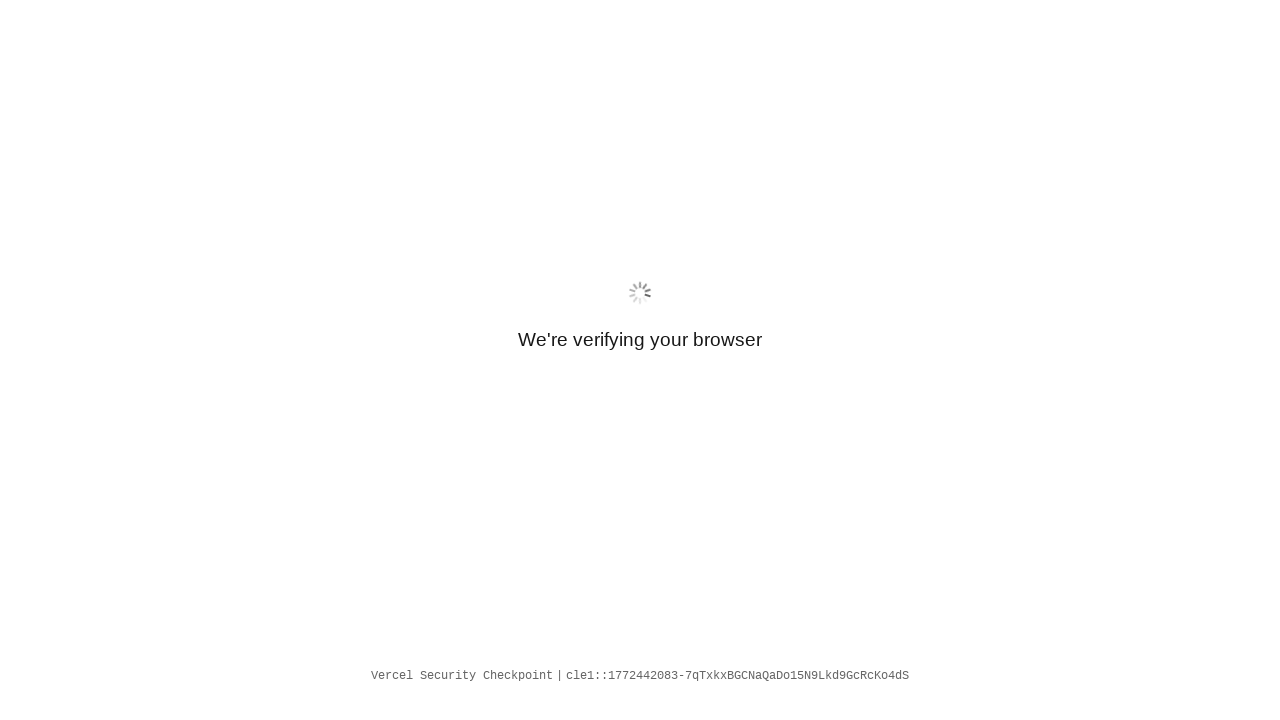

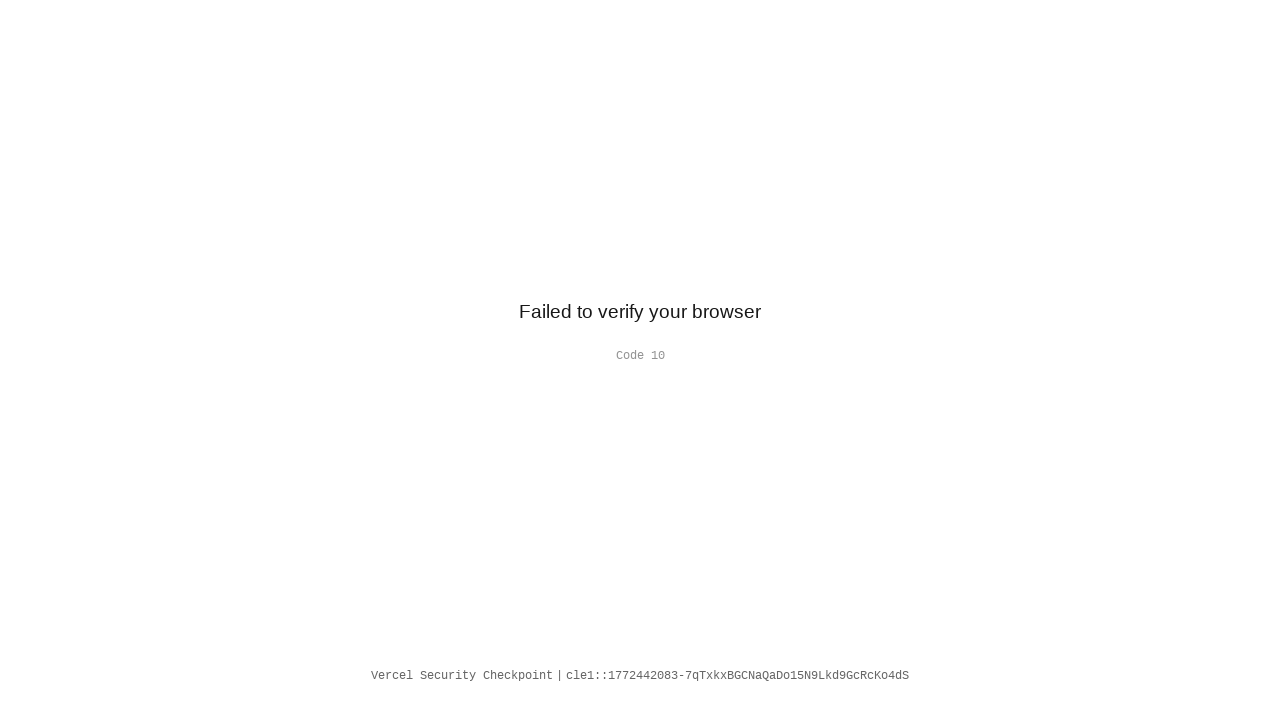